Tests various JavaScript alert interactions including accepting simple alerts, dismissing confirmation dialogs, and handling prompt dialogs on a demo page

Starting URL: https://demoqa.com/alerts

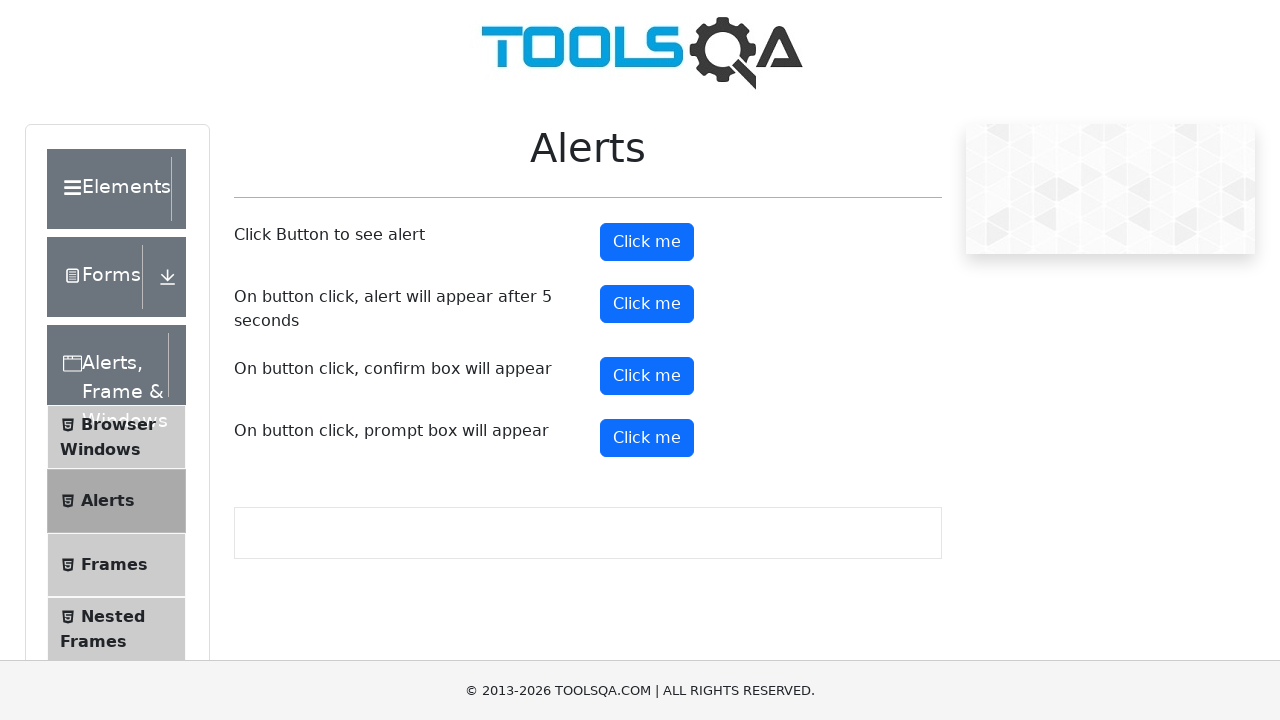

Clicked button to trigger simple alert at (647, 242) on button#alertButton
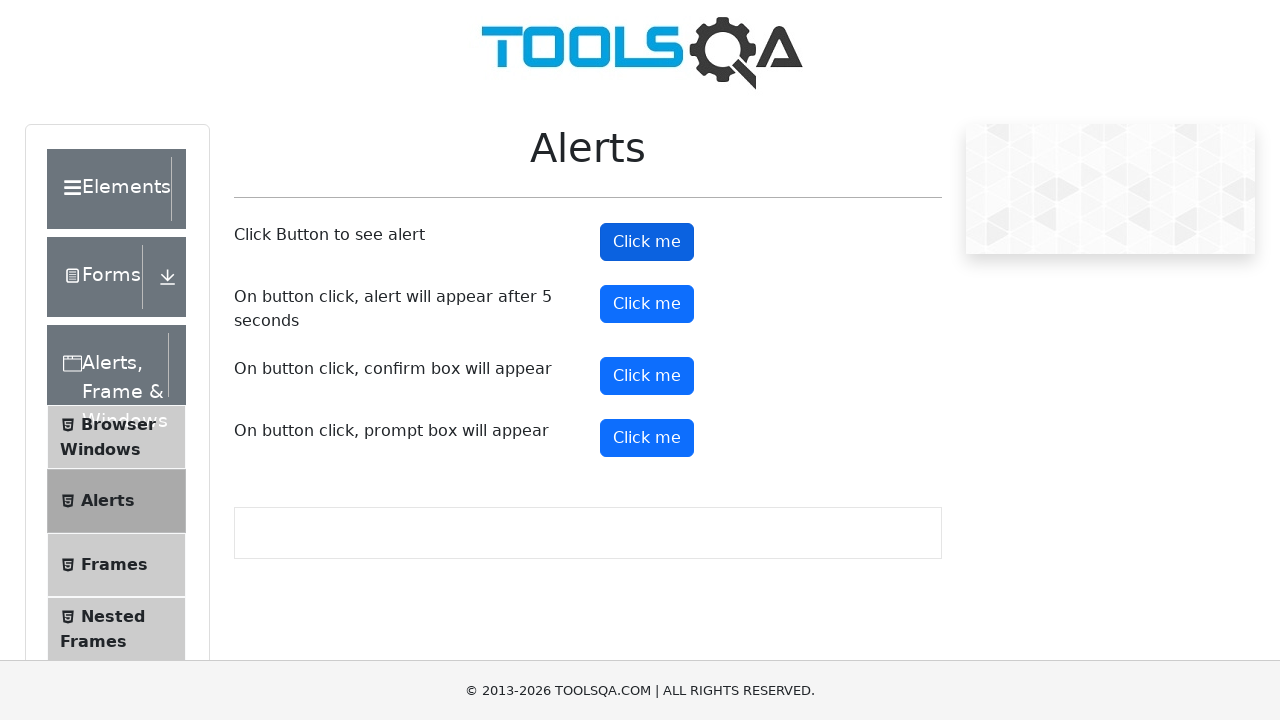

Set up handler to accept alerts
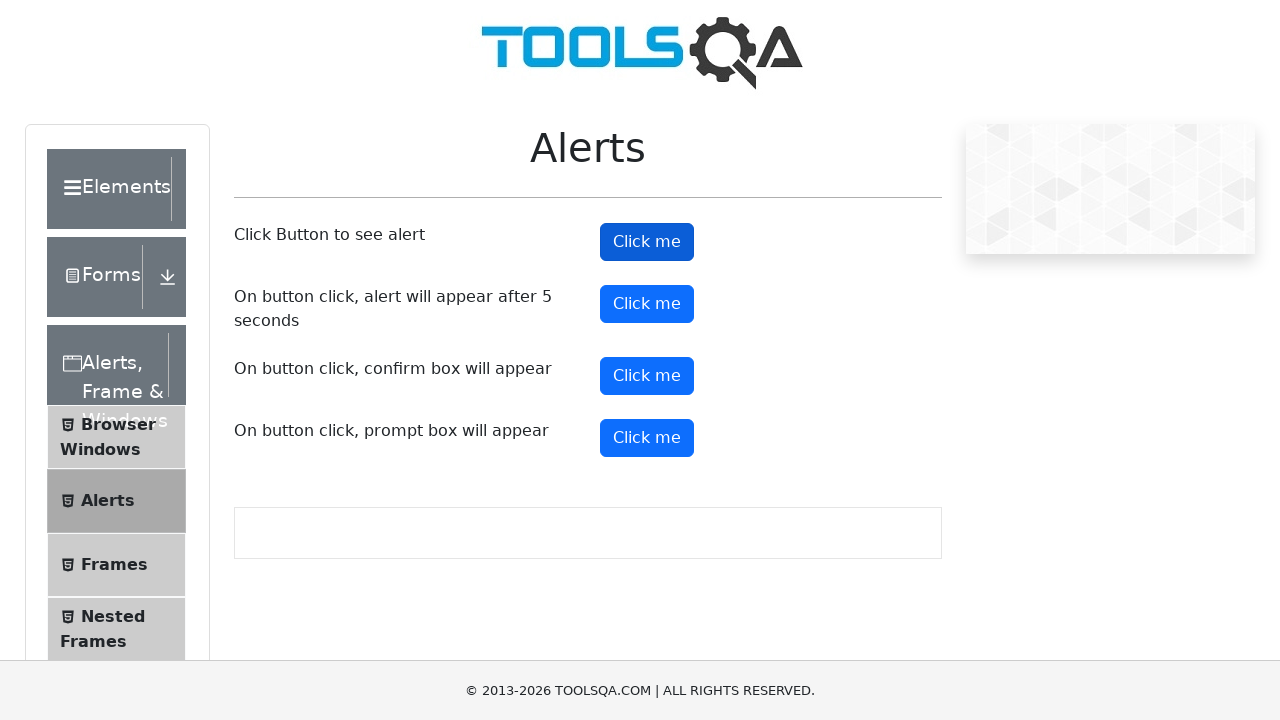

Waited 1 second for page to settle
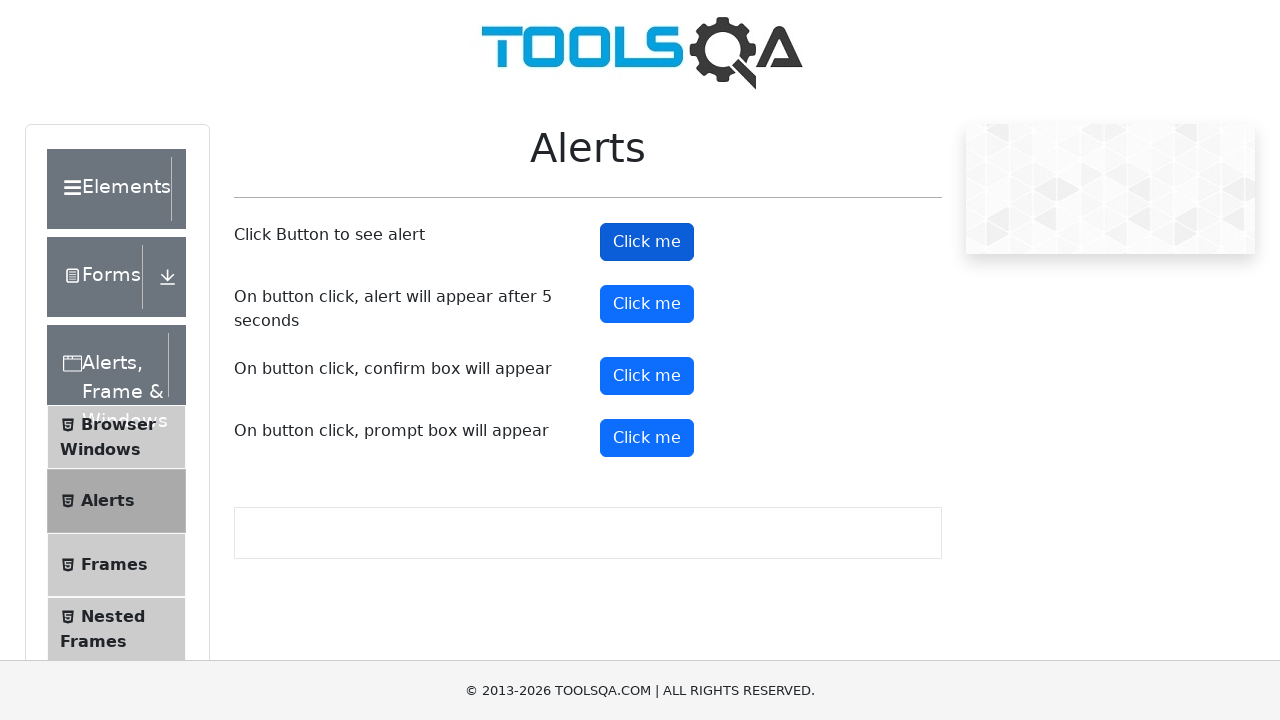

Clicked button to trigger timed alert (5 second delay) at (647, 304) on button#timerAlertButton
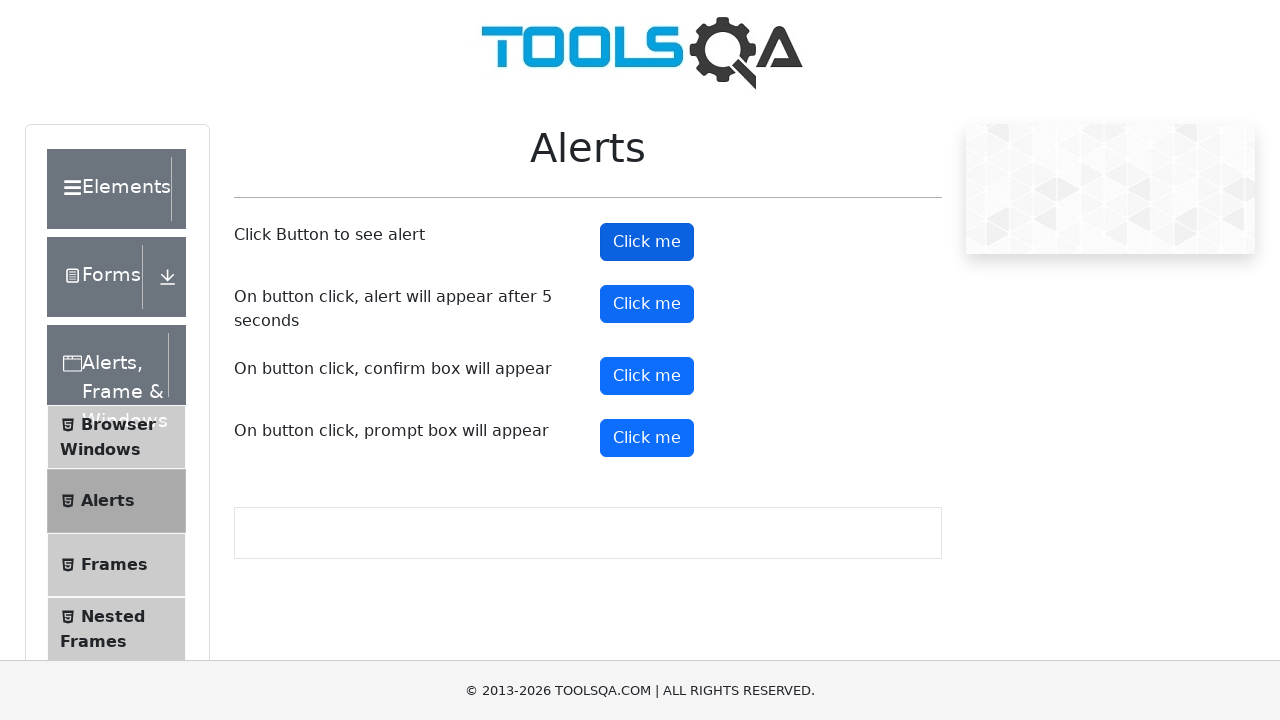

Waited 5.5 seconds for timed alert to appear and be handled
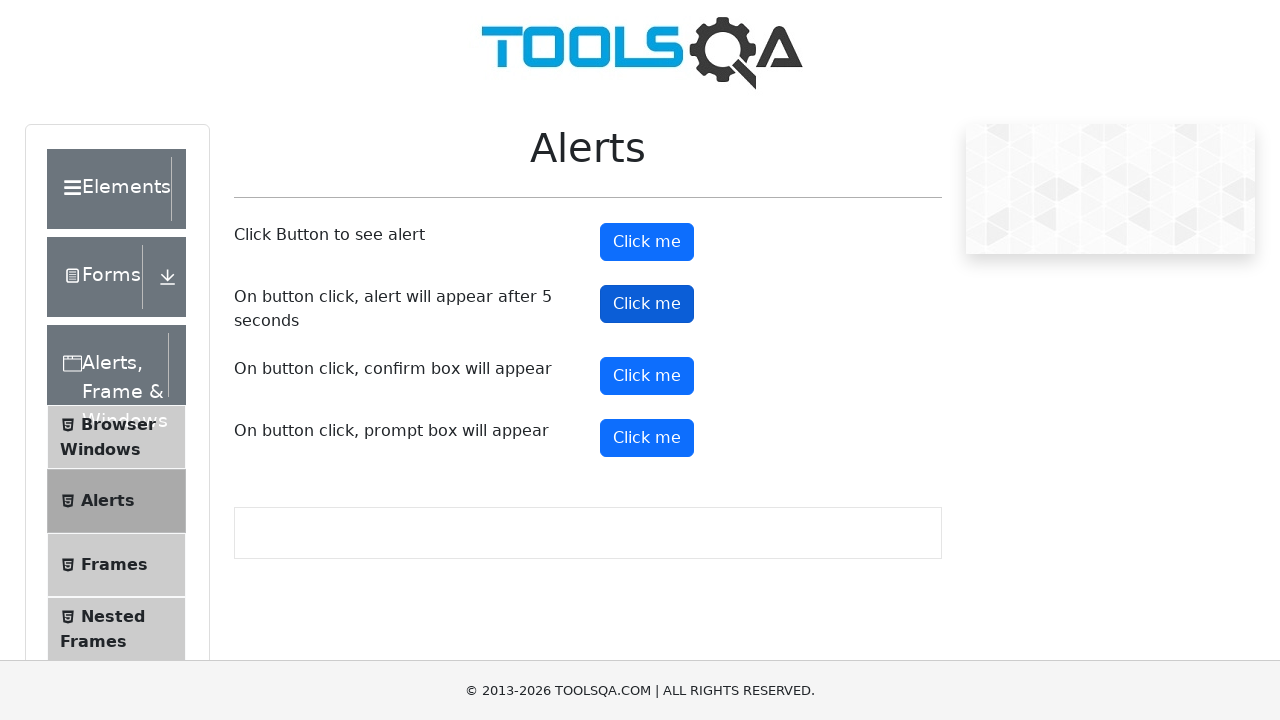

Clicked button to trigger confirmation dialog at (647, 376) on button#confirmButton
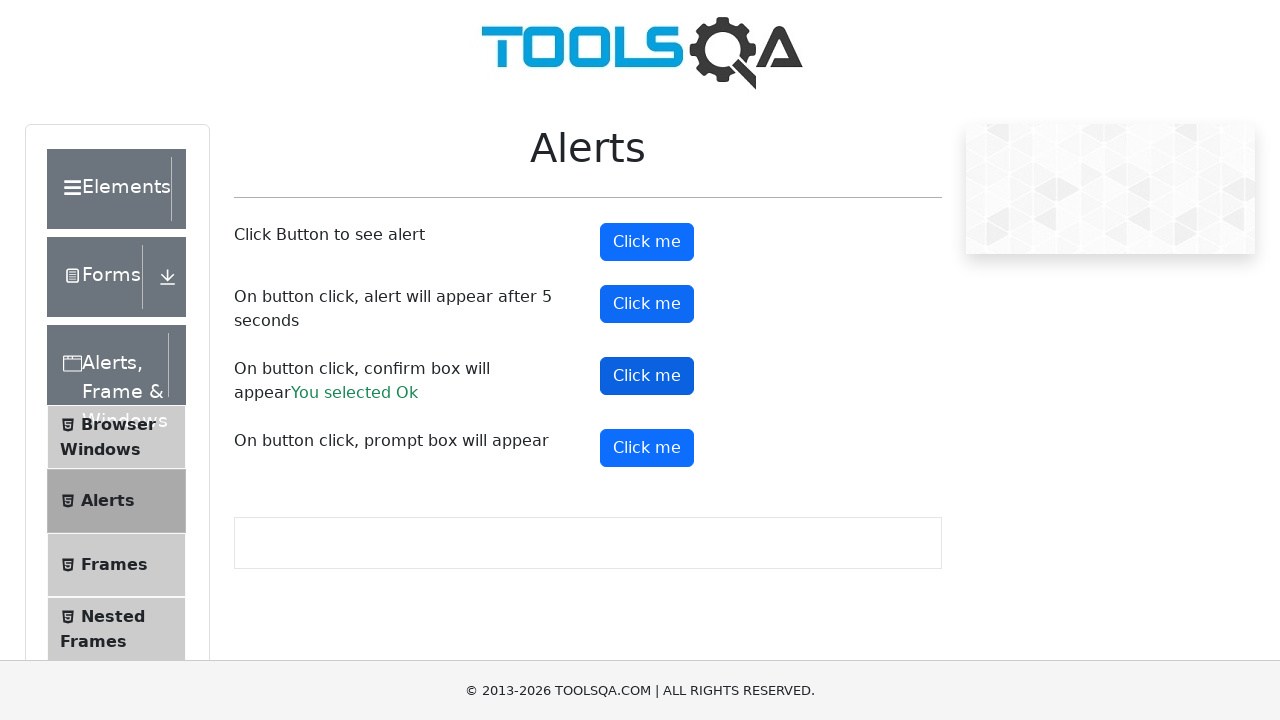

Set up handler to dismiss confirmation dialog
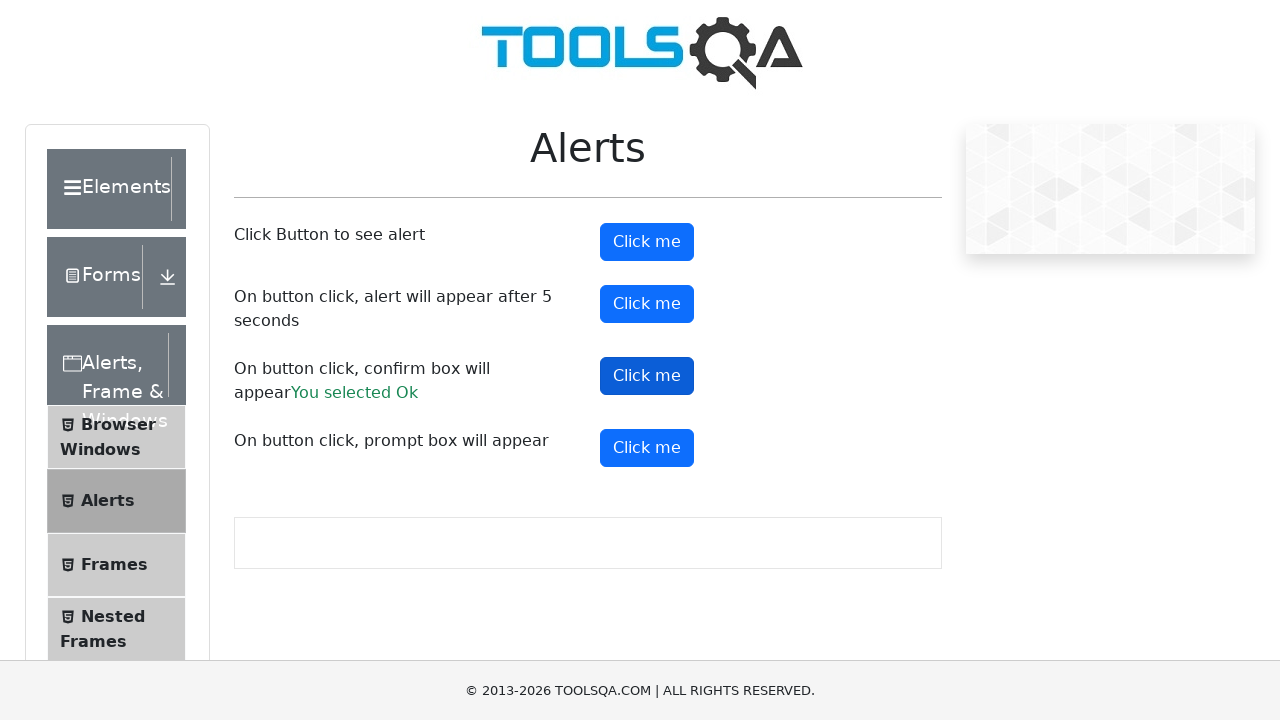

Waited 1 second
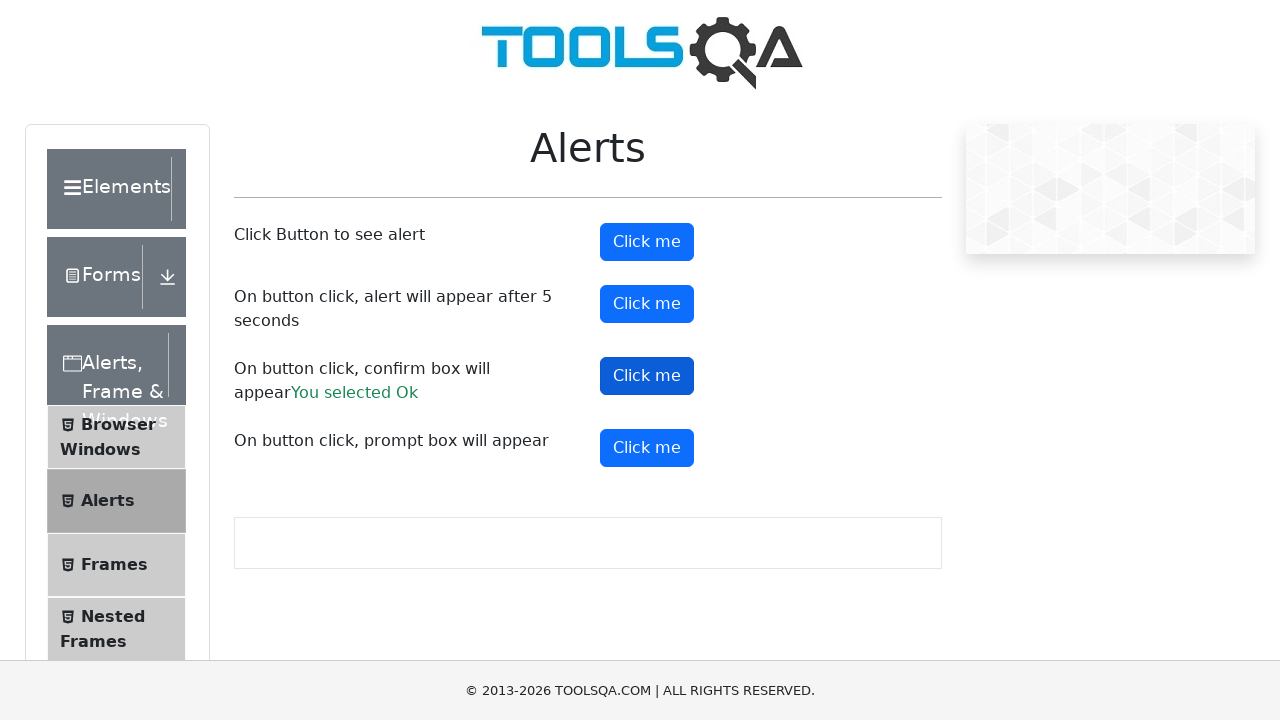

Clicked button to trigger prompt dialog at (647, 448) on button#promtButton
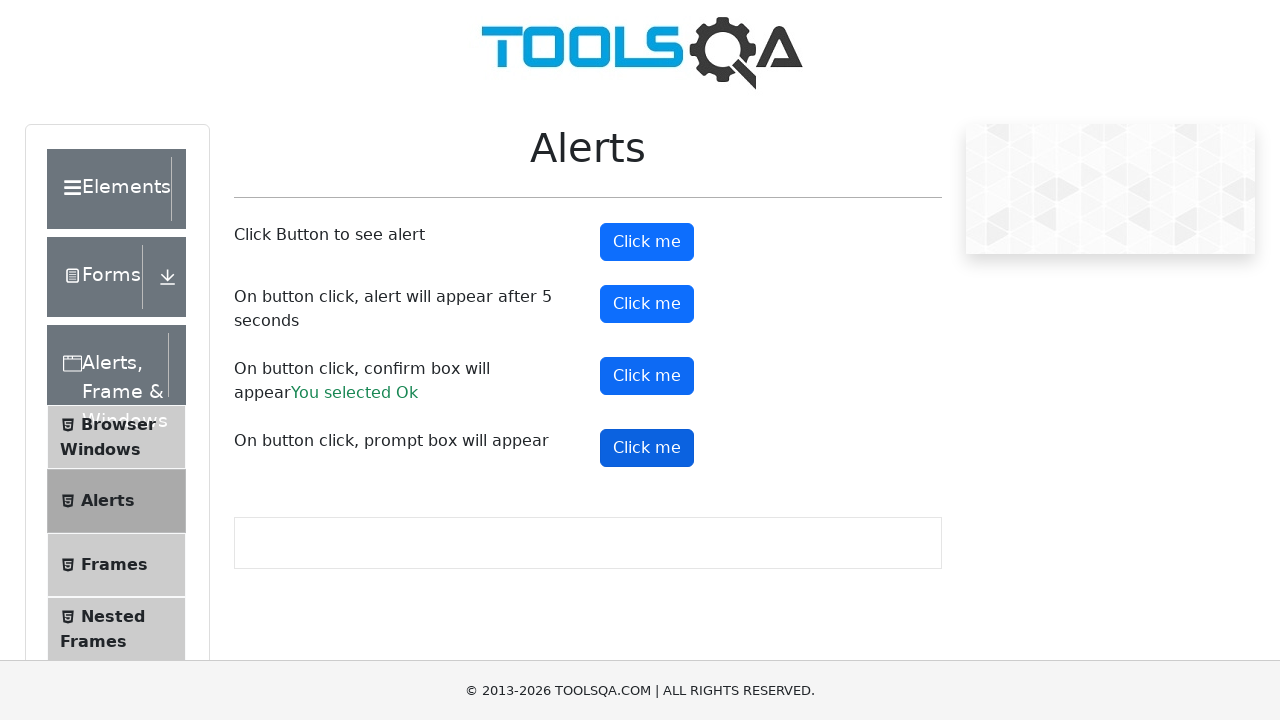

Set up handler to dismiss prompt dialog
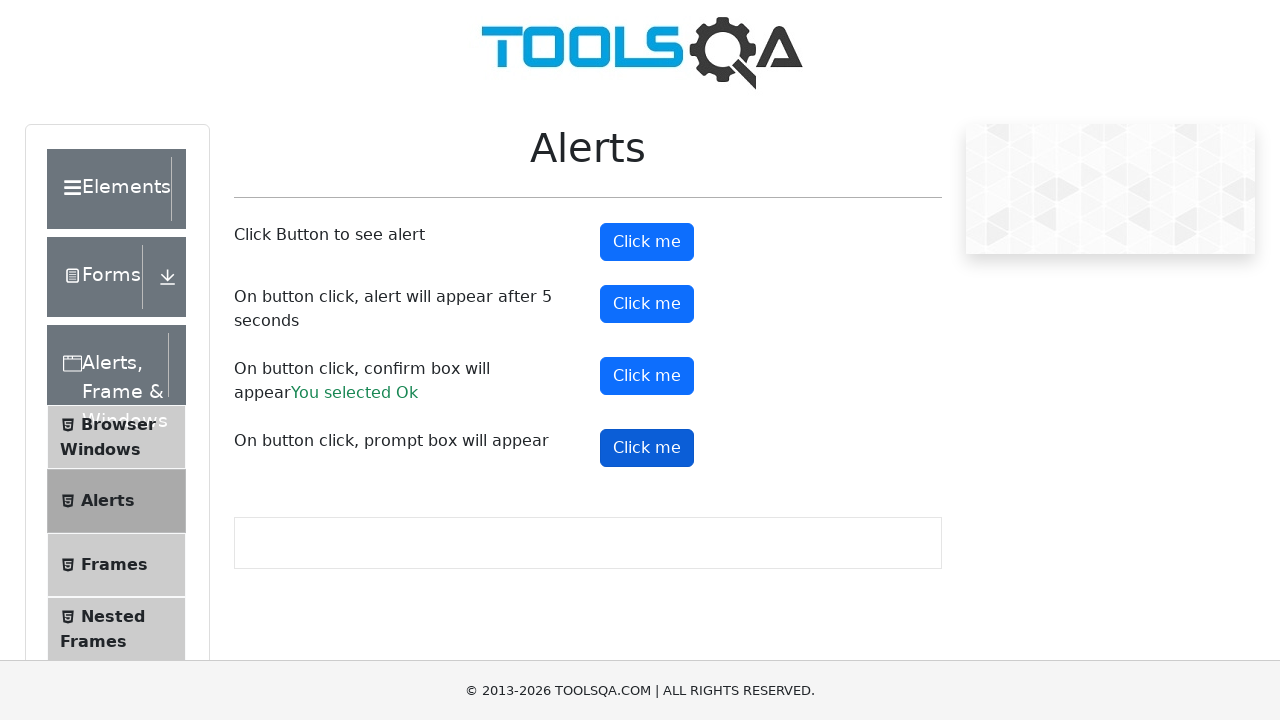

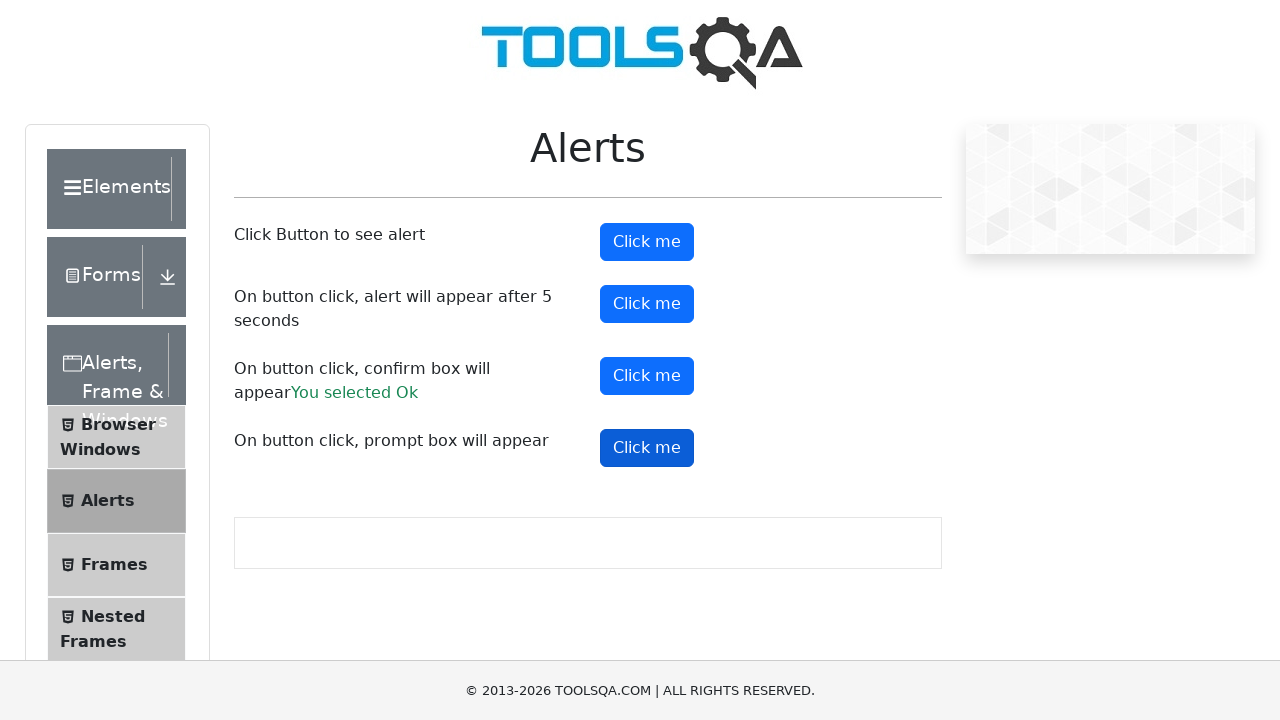